Tests the Demoblaze website UI by opening and closing login/signup modal windows and navigating to the cart page

Starting URL: https://www.demoblaze.com/

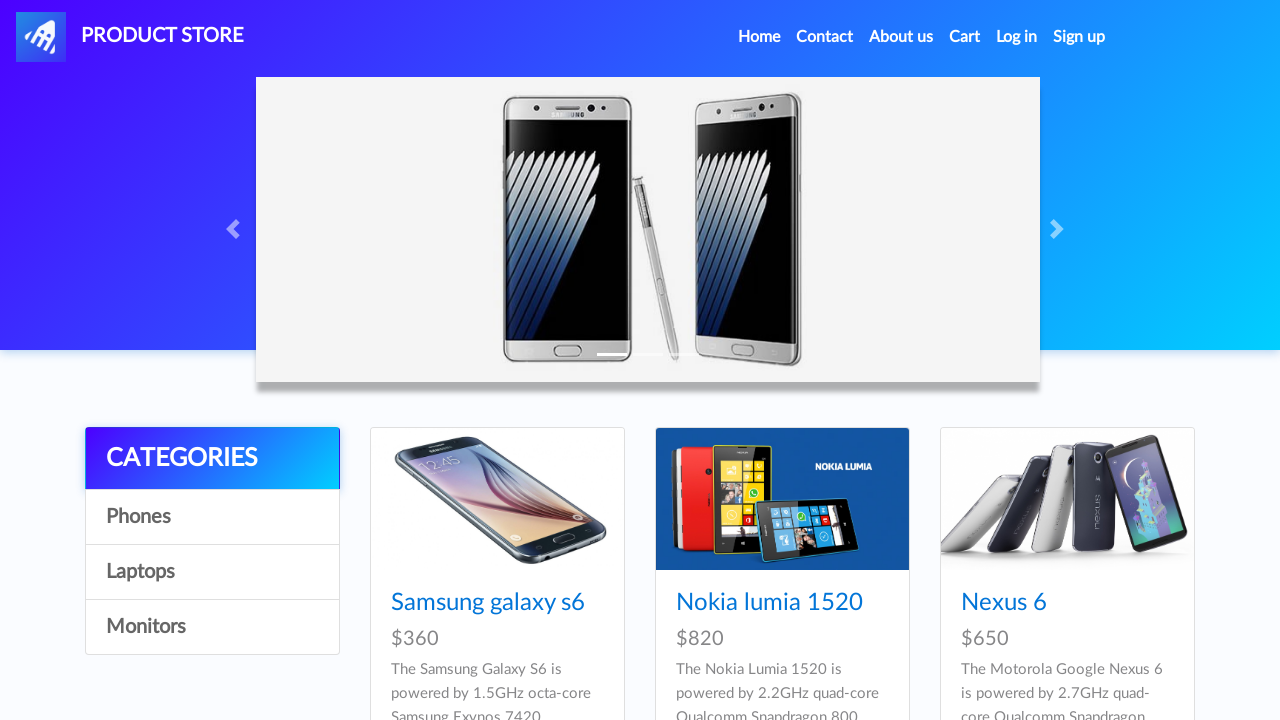

Clicked Log in button to open login modal at (1017, 37) on #login2
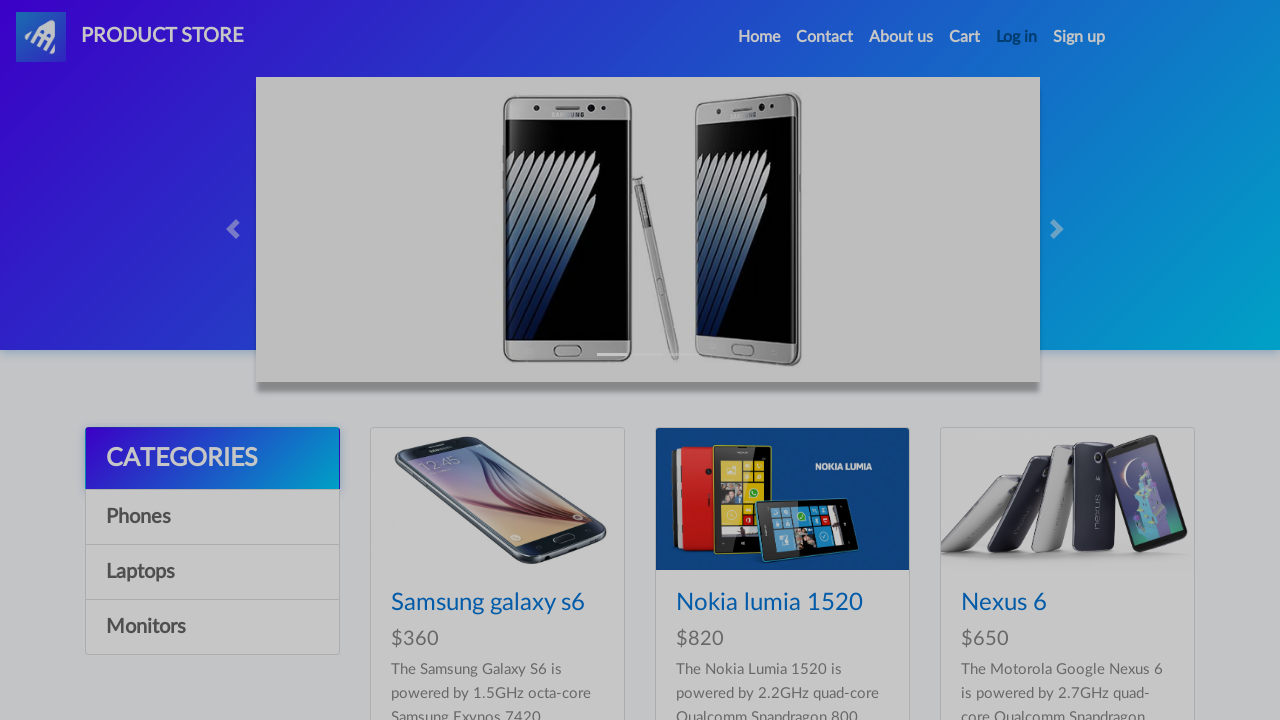

Login modal appeared
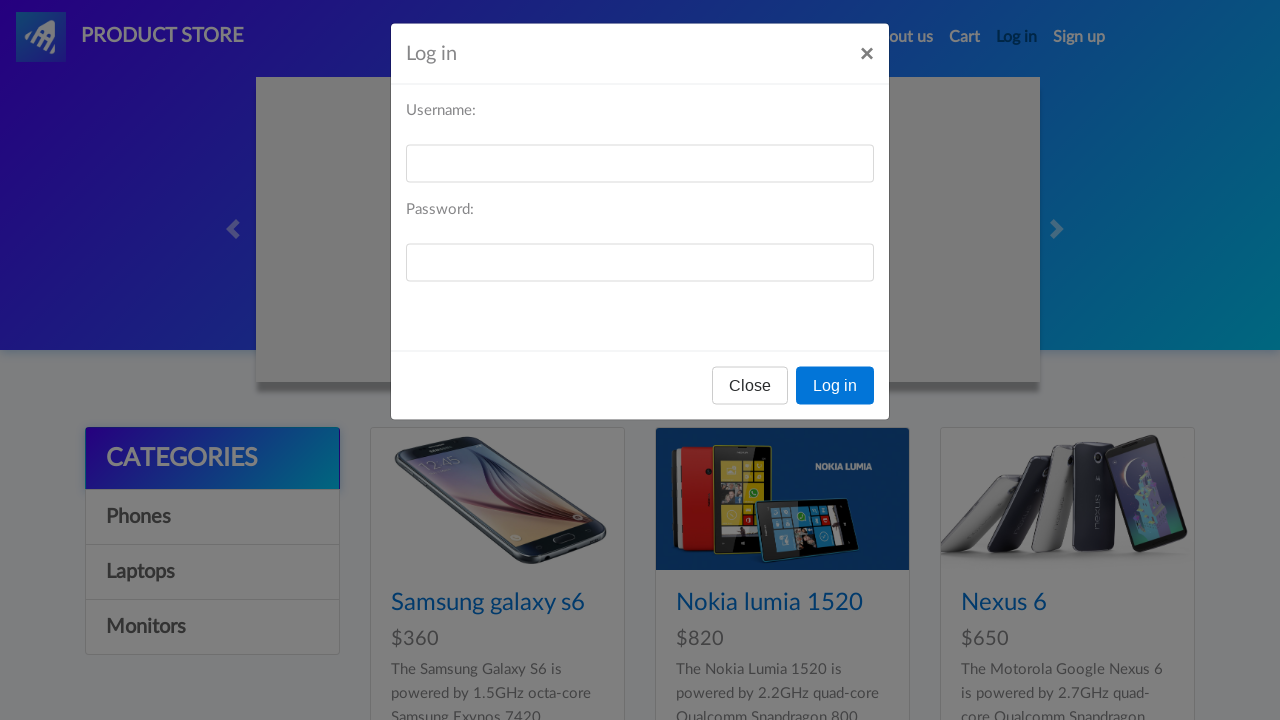

Closed login modal at (750, 393) on #logInModal button:has-text('Close')
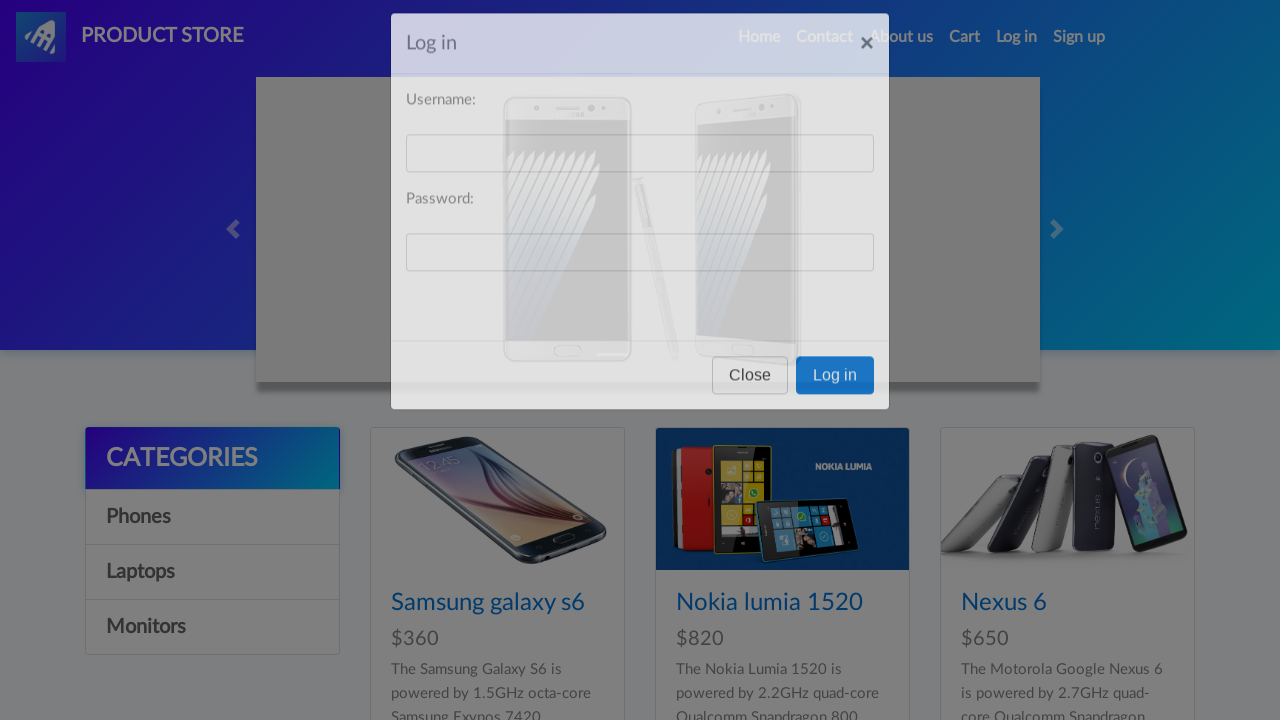

Clicked Sign up button to open signup modal at (1064, 37) on #signin2
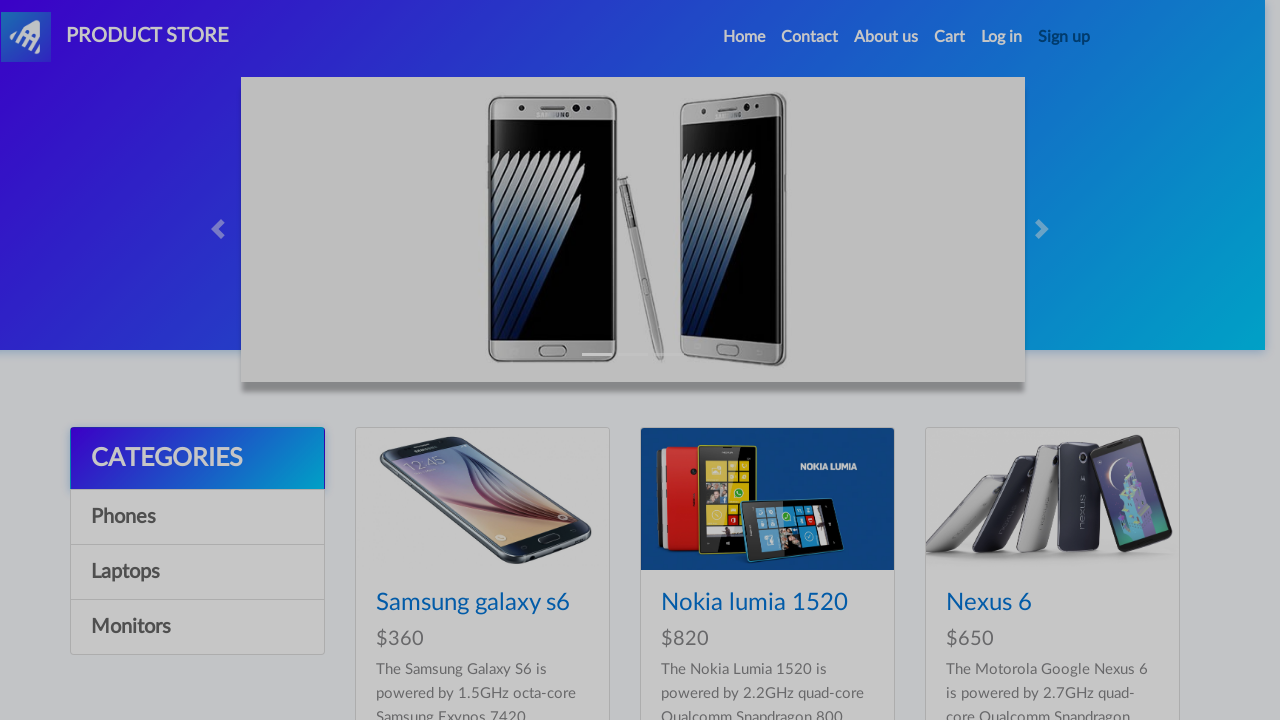

Signup modal appeared
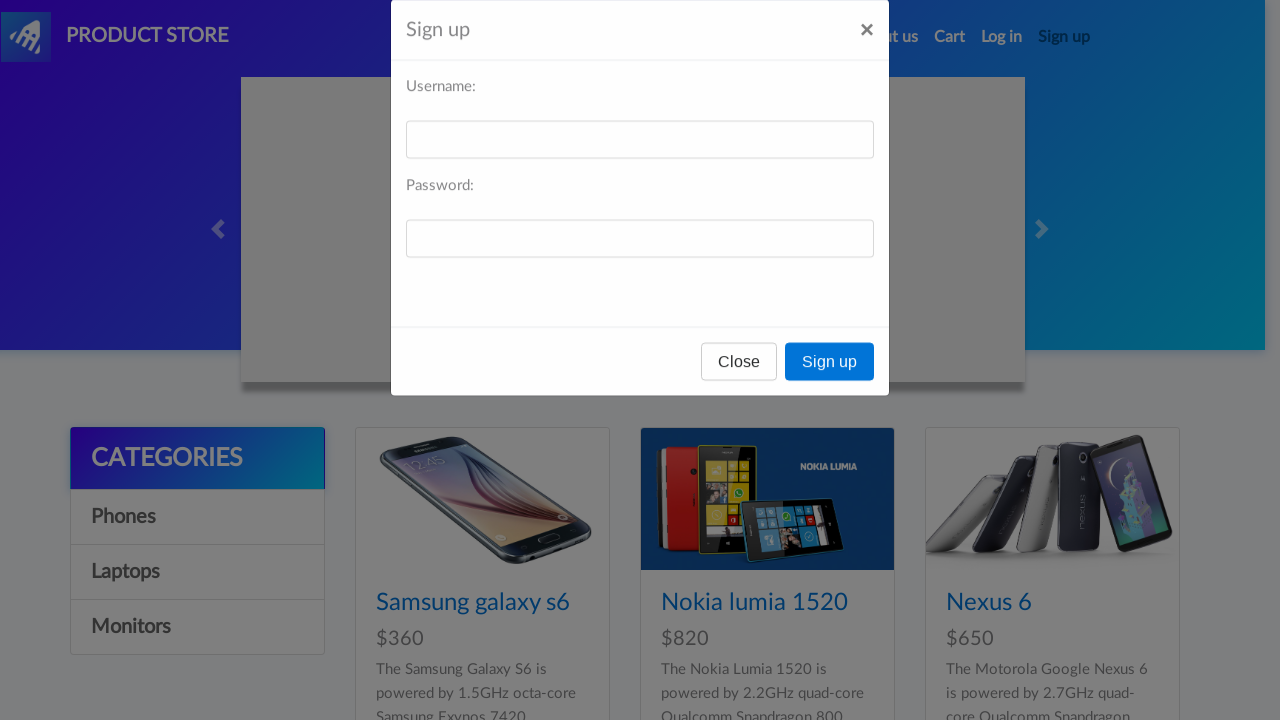

Closed signup modal at (739, 393) on #signInModal button:has-text('Close')
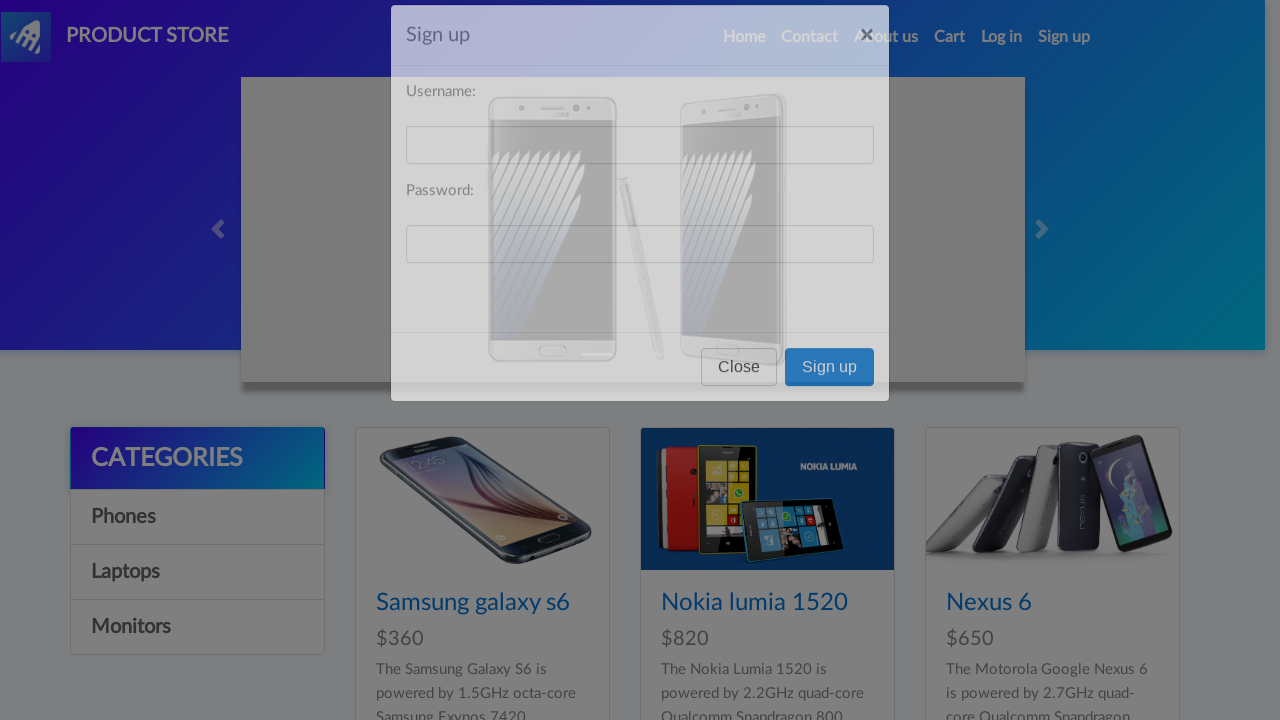

Clicked Cart button to navigate to cart page at (965, 37) on #cartur
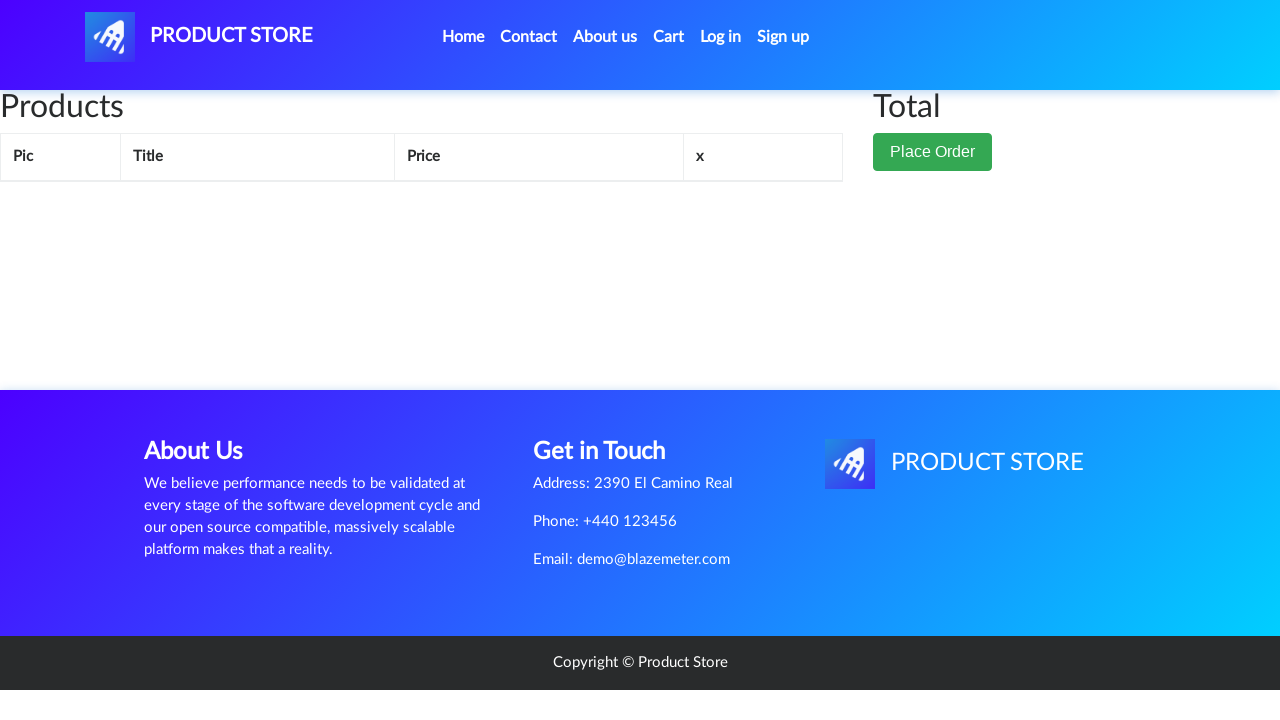

Cart page loaded successfully
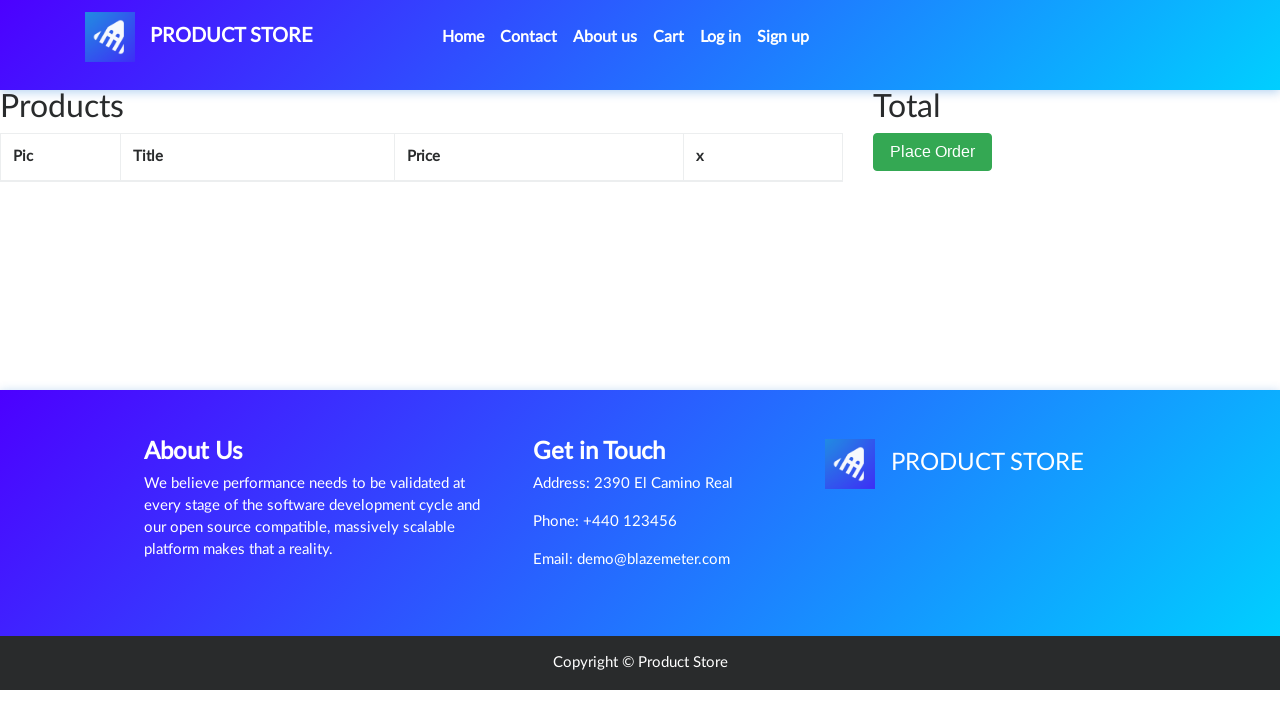

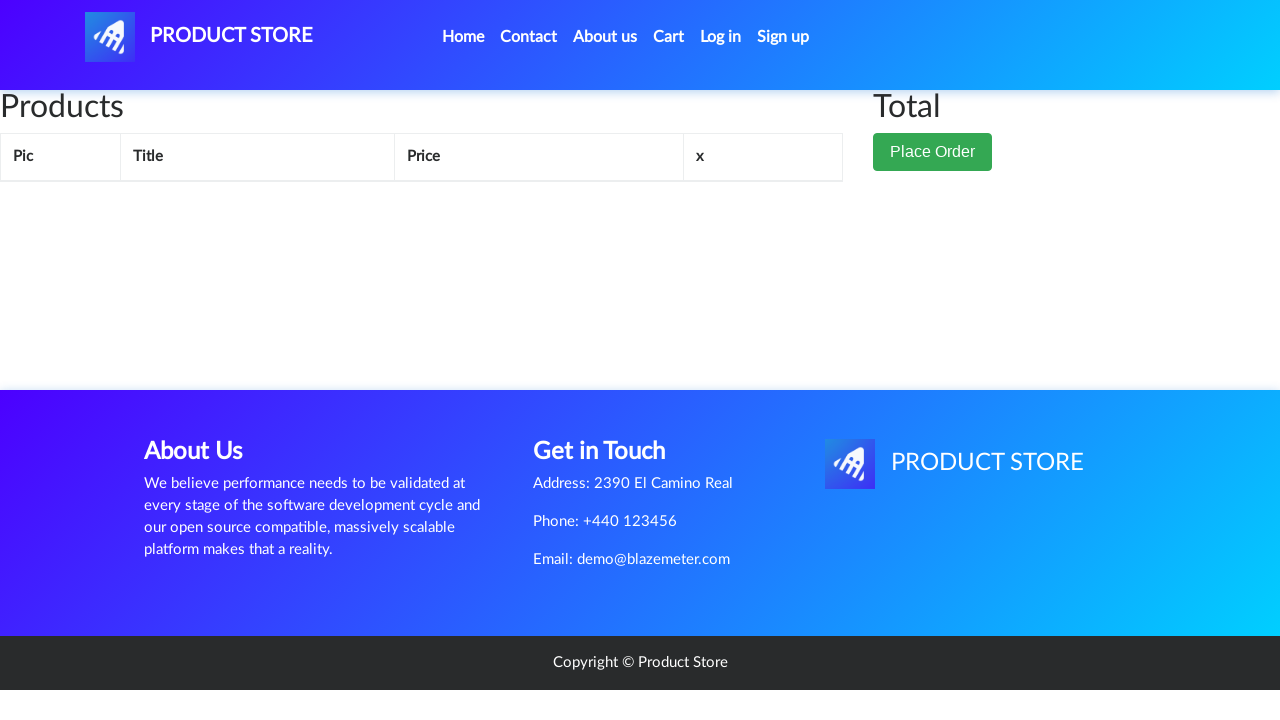